Tests a basic web form by entering text into a text box, clicking the submit button, and verifying the success message is displayed

Starting URL: https://www.selenium.dev/selenium/web/web-form.html

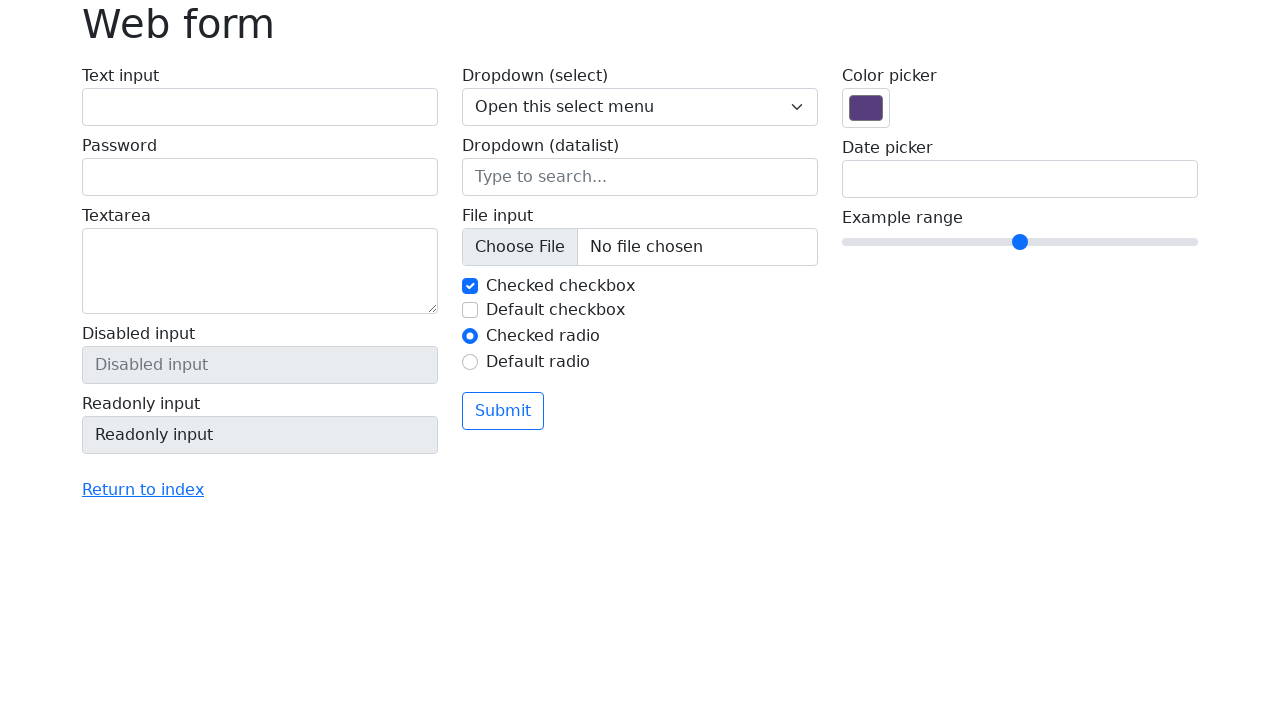

Verified page title is 'Web form'
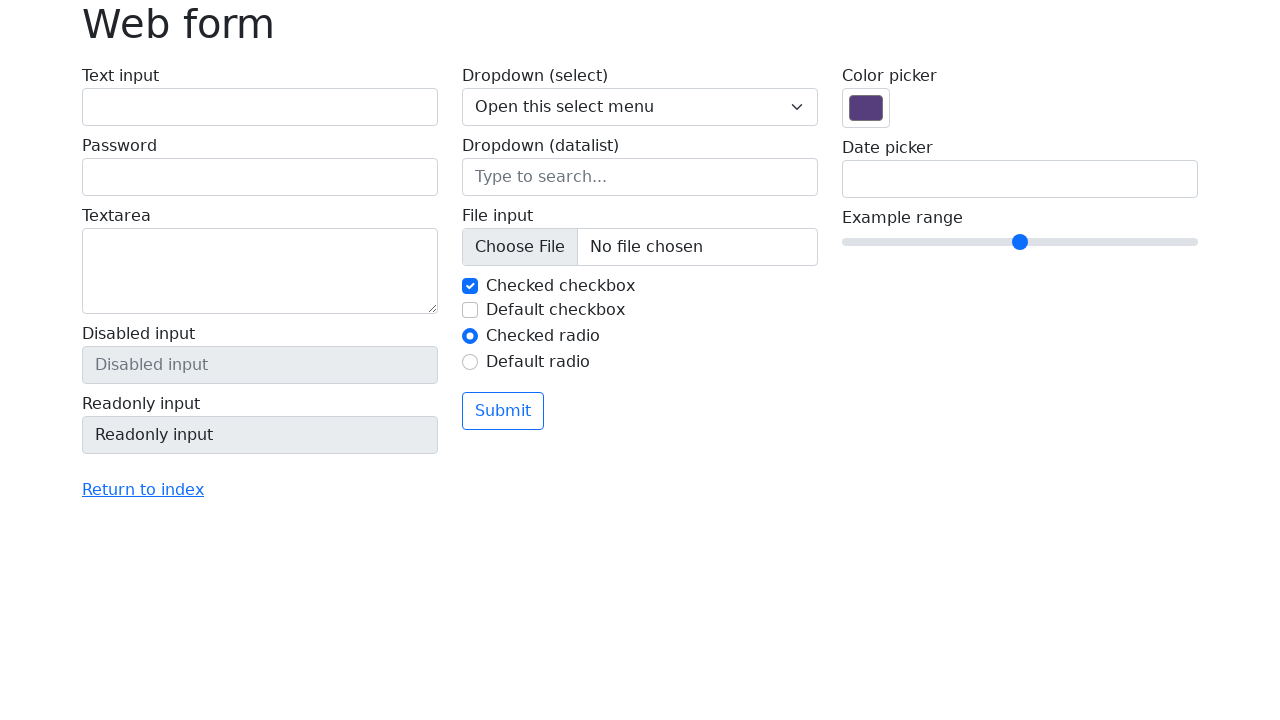

Filled text box with 'Selenium' on input[name='my-text']
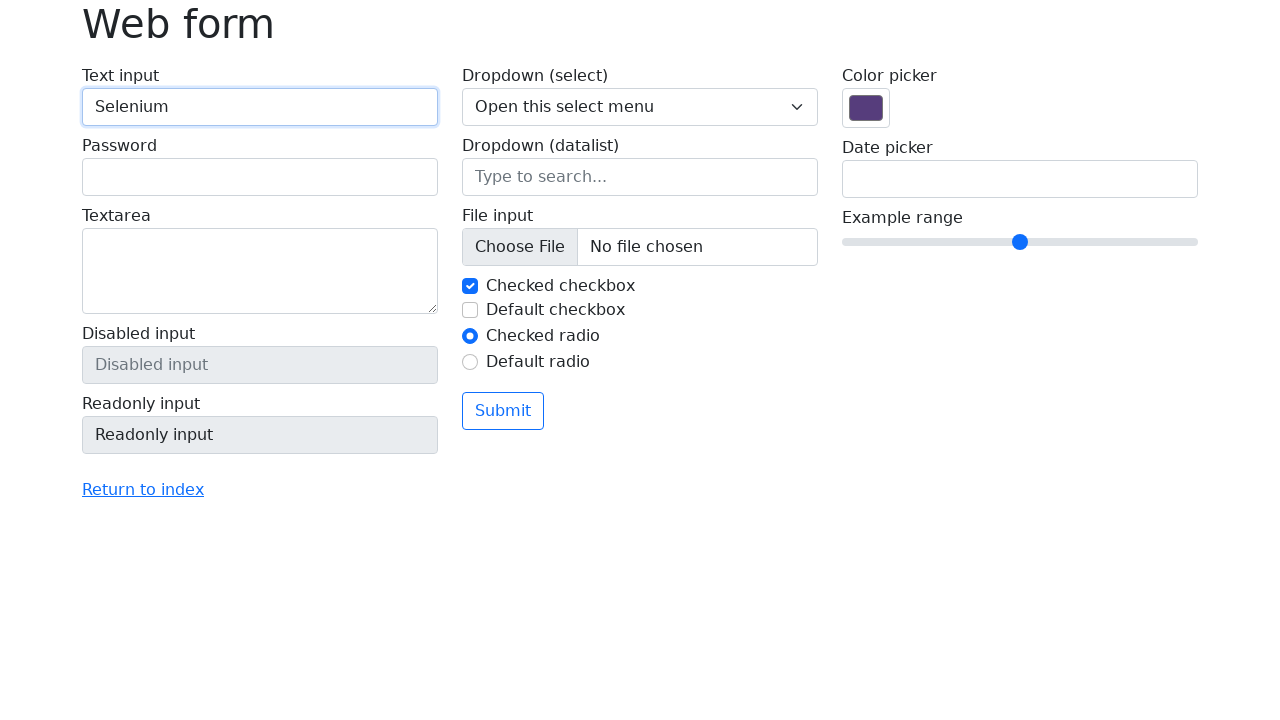

Clicked the submit button at (503, 411) on button
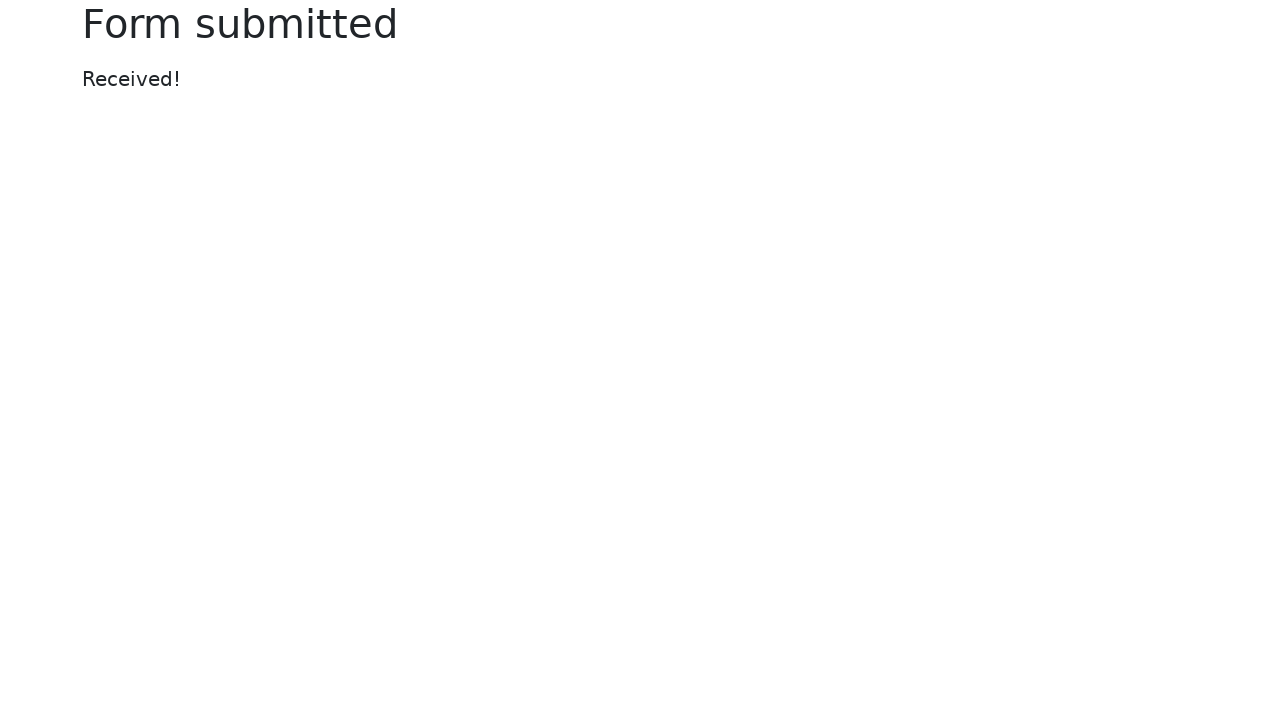

Success message element loaded
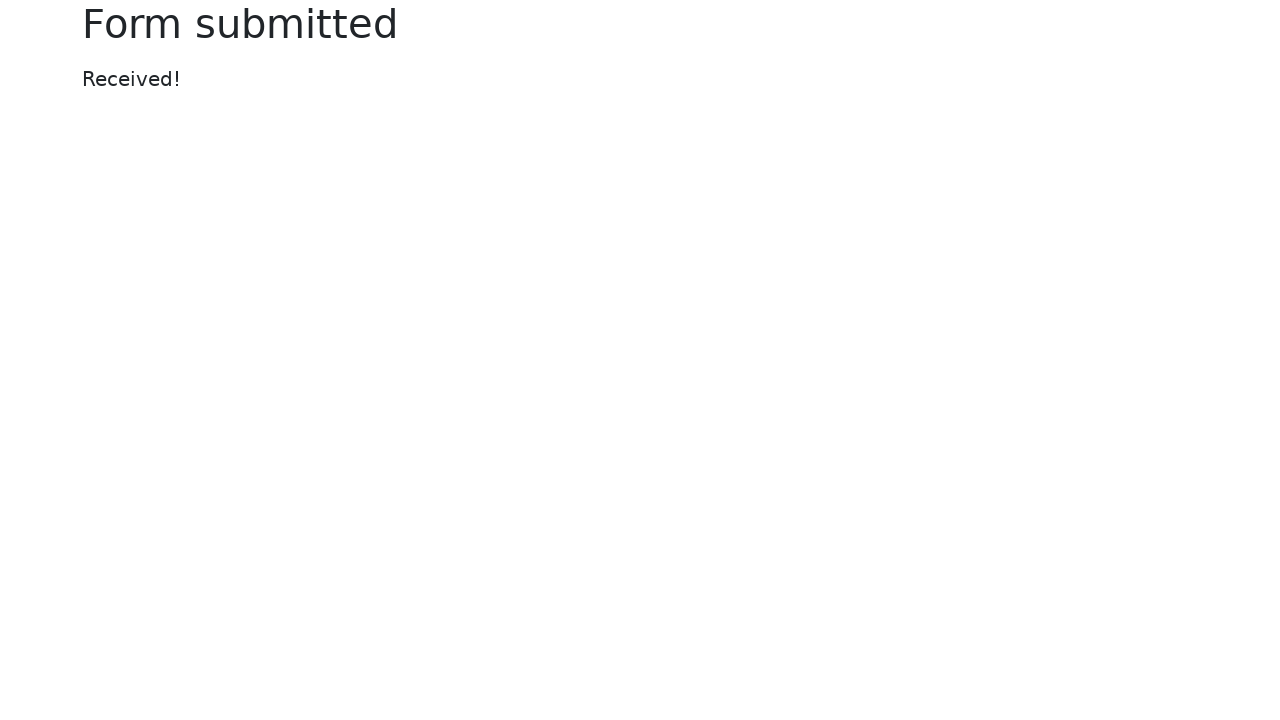

Verified success message displays 'Received!'
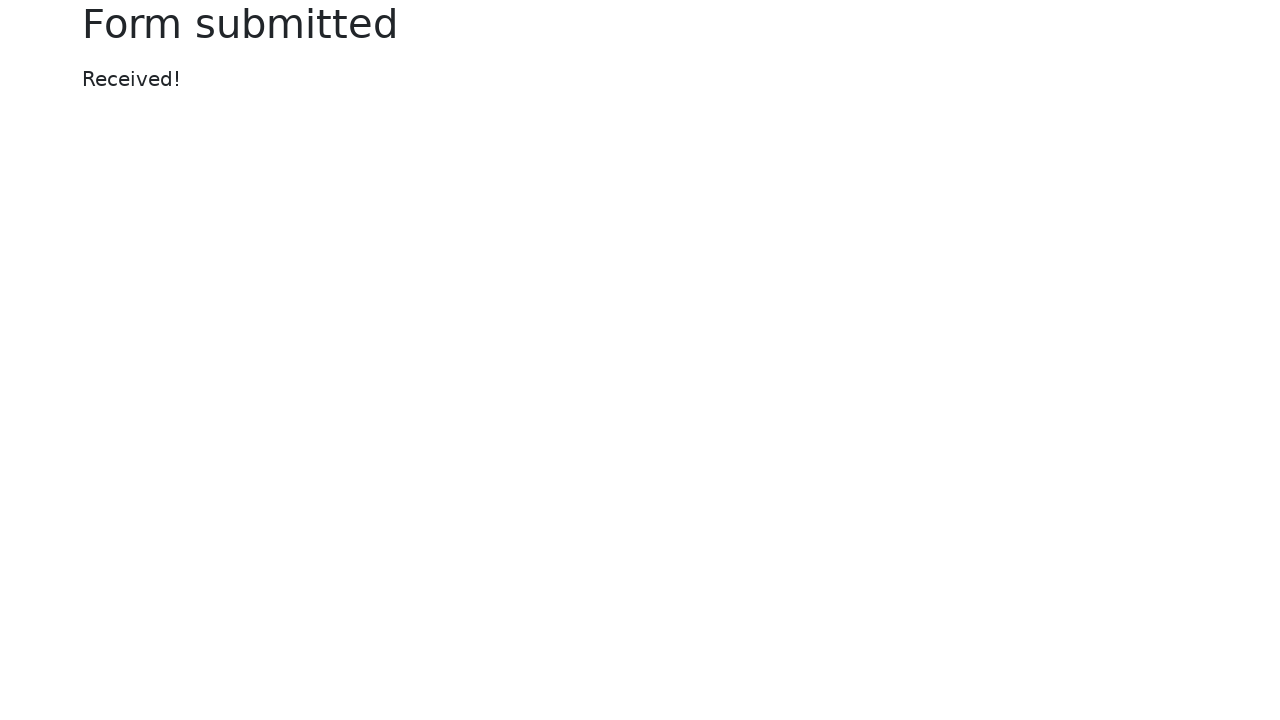

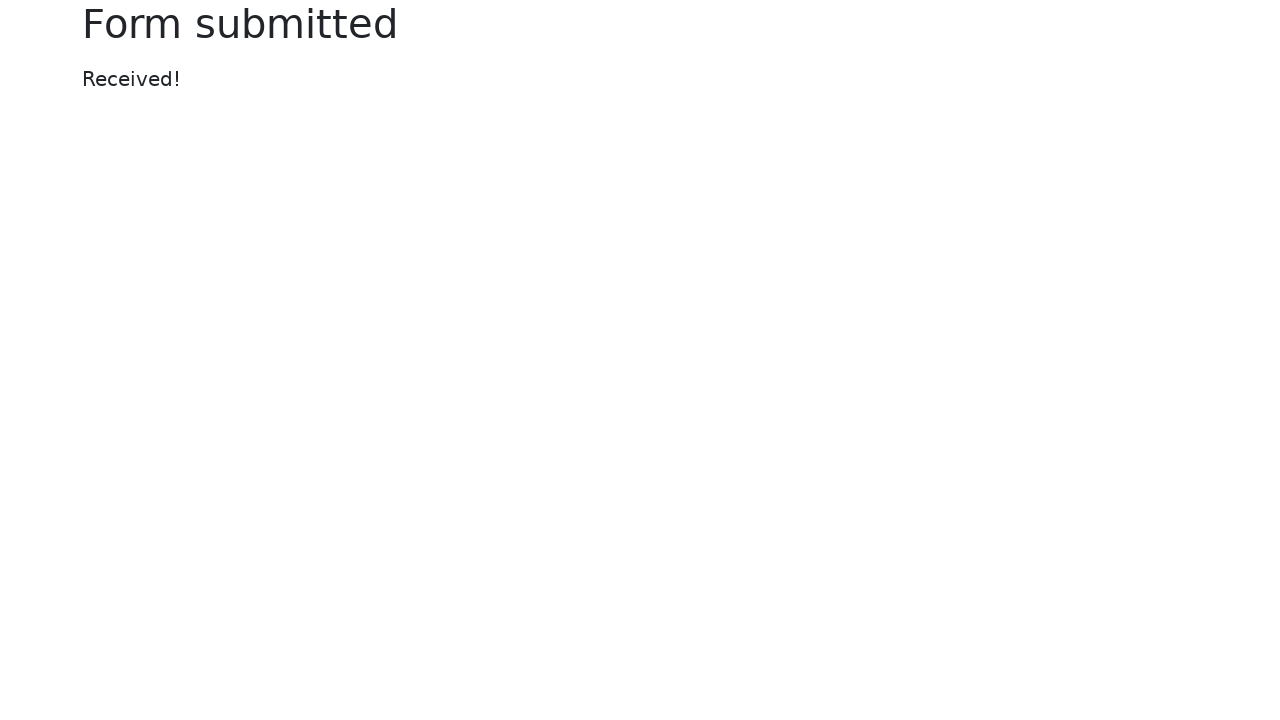